Opens the Cartão de Todos calculator page and waits for it to load

Starting URL: https://calculadora.cartaodetodos.com.br/

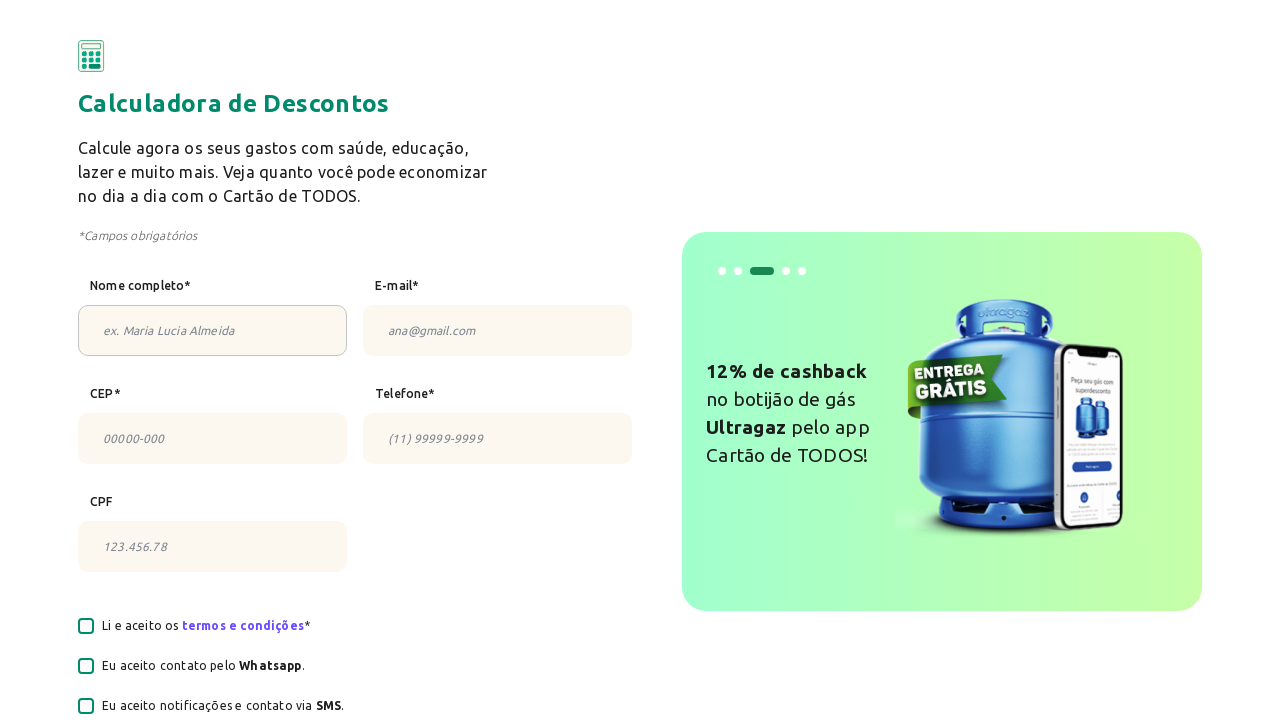

Waited for DOM content to load on Cartão de Todos calculator page
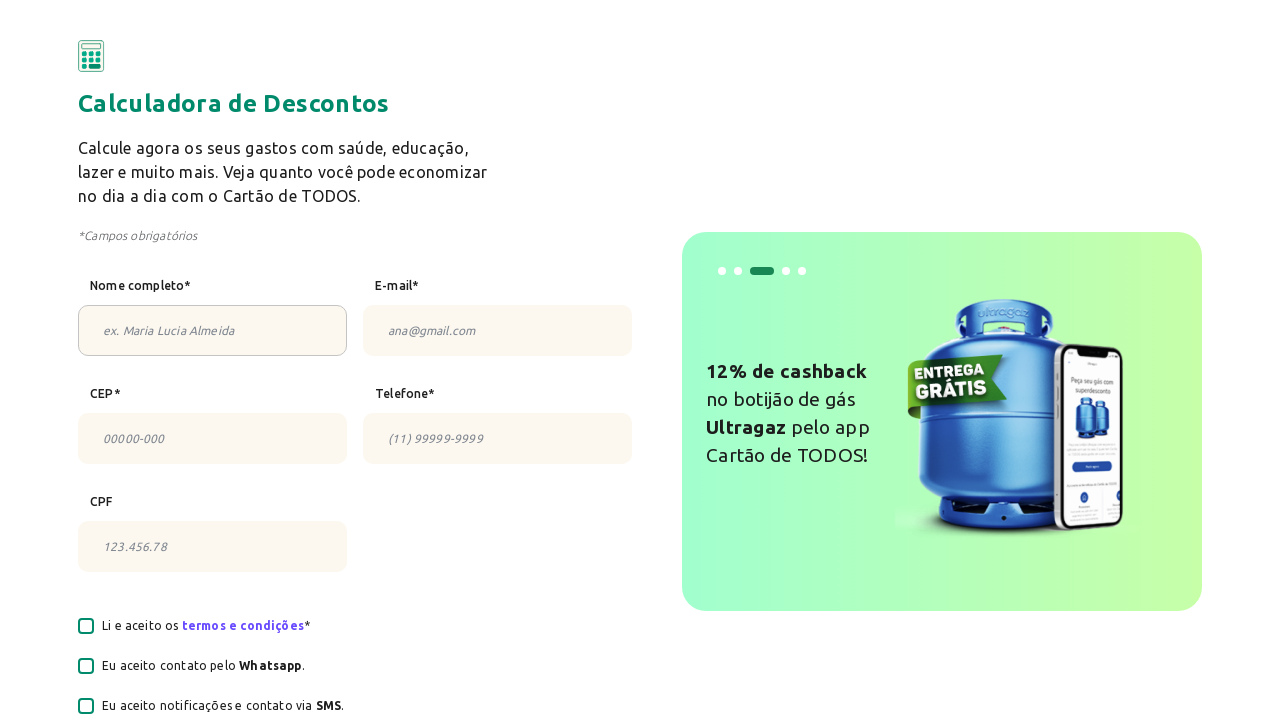

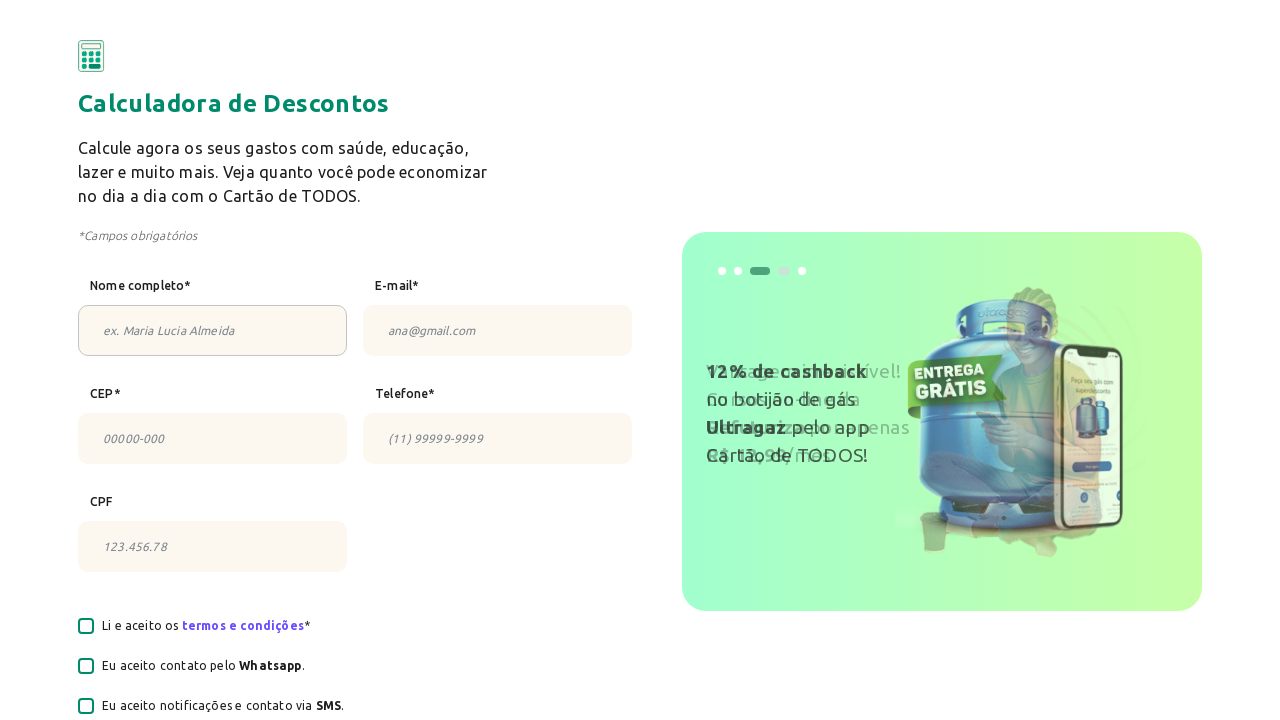